Navigates to the Form Authentication page and verifies the URL is correct

Starting URL: https://the-internet.herokuapp.com/

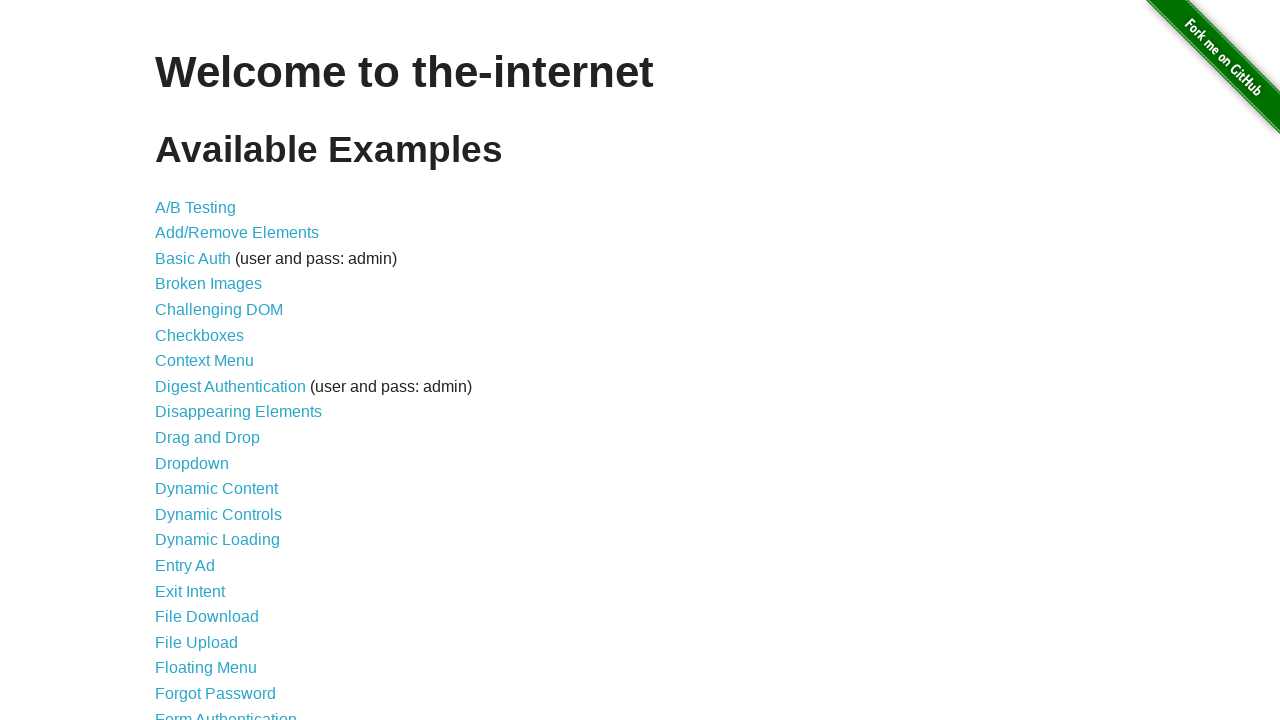

Clicked on Form Authentication link at (226, 712) on xpath=//*[@id="content"]/ul/li[21]/a
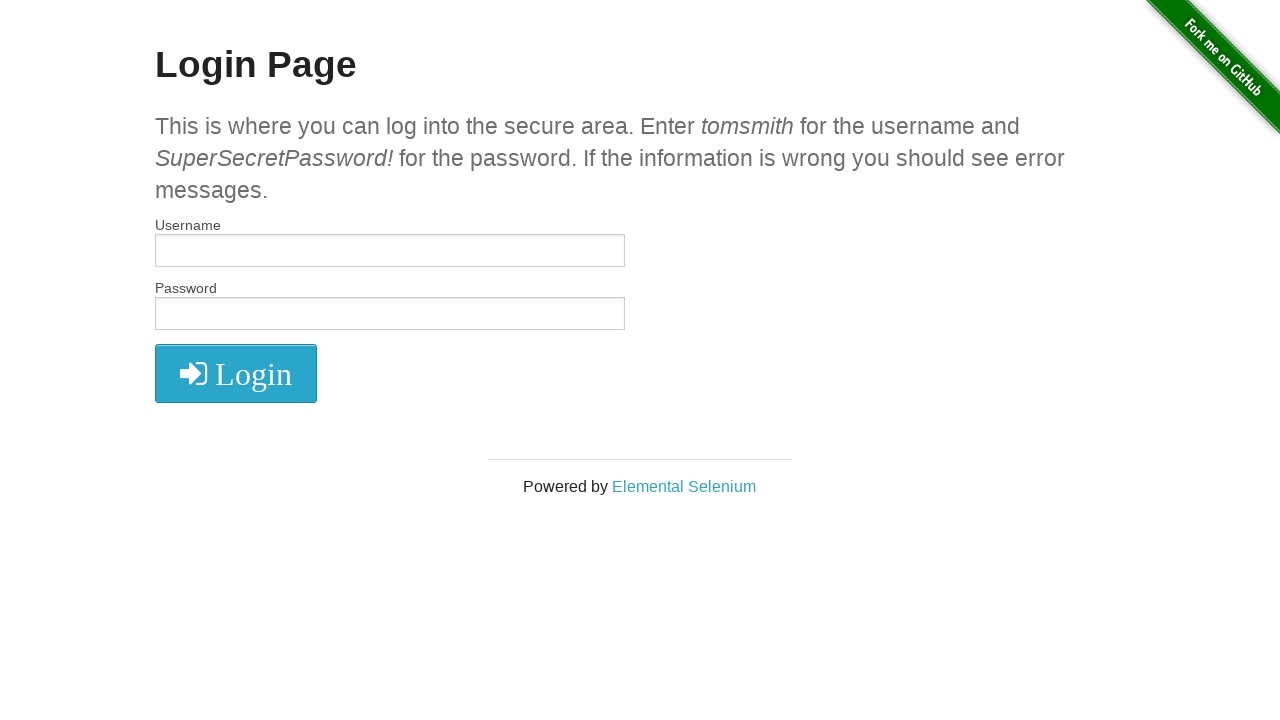

Navigated to Form Authentication page and verified URL is correct
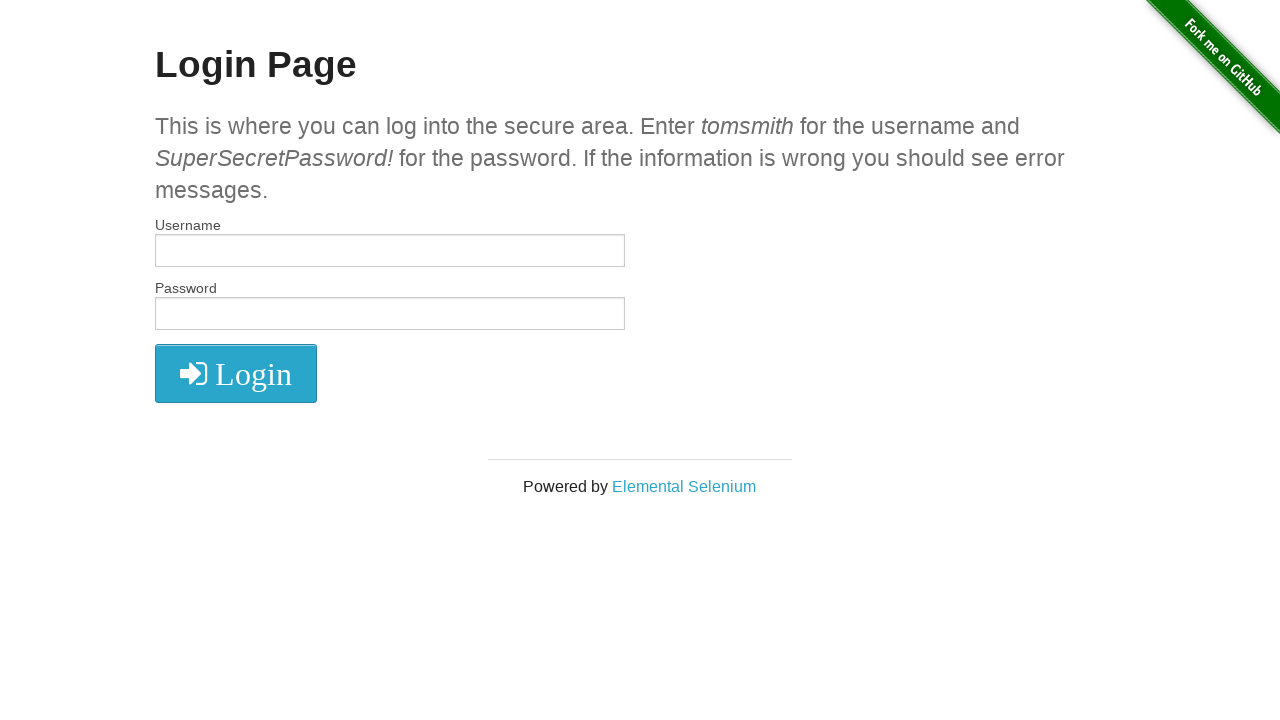

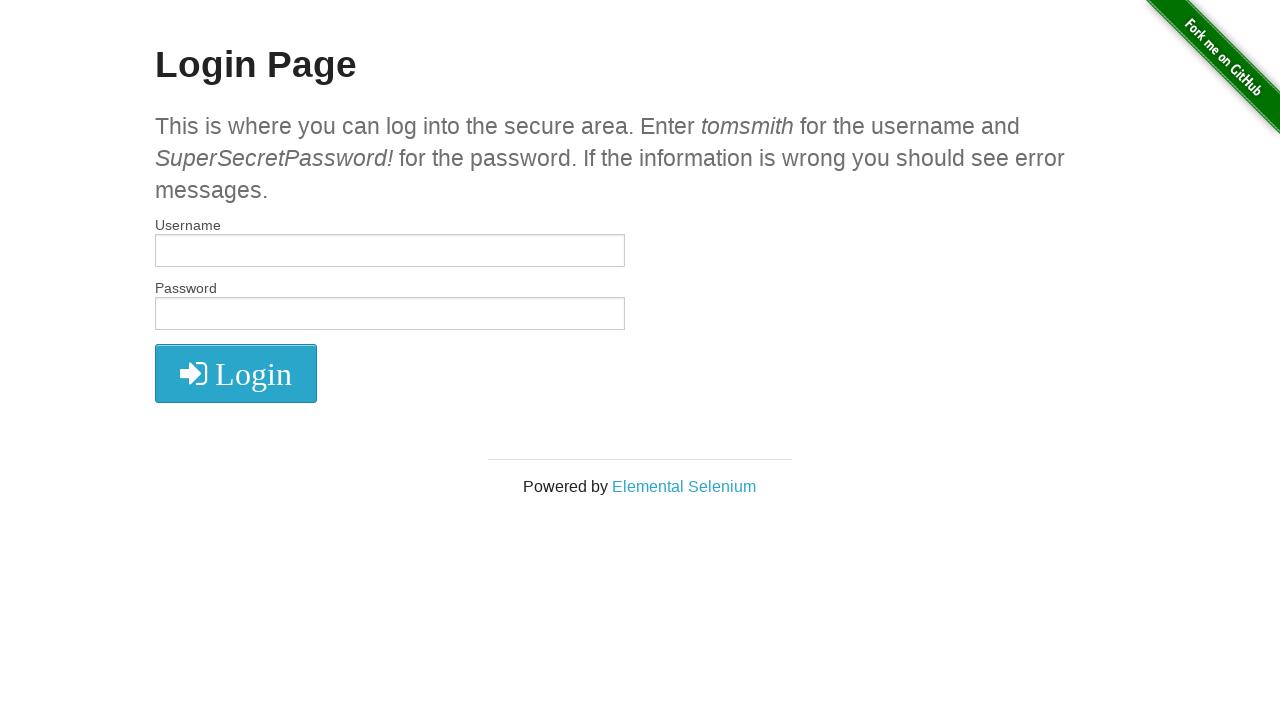